Navigates to the Pluralsight homepage and verifies that the current URL matches the expected URL

Starting URL: https://www.pluralsight.com/

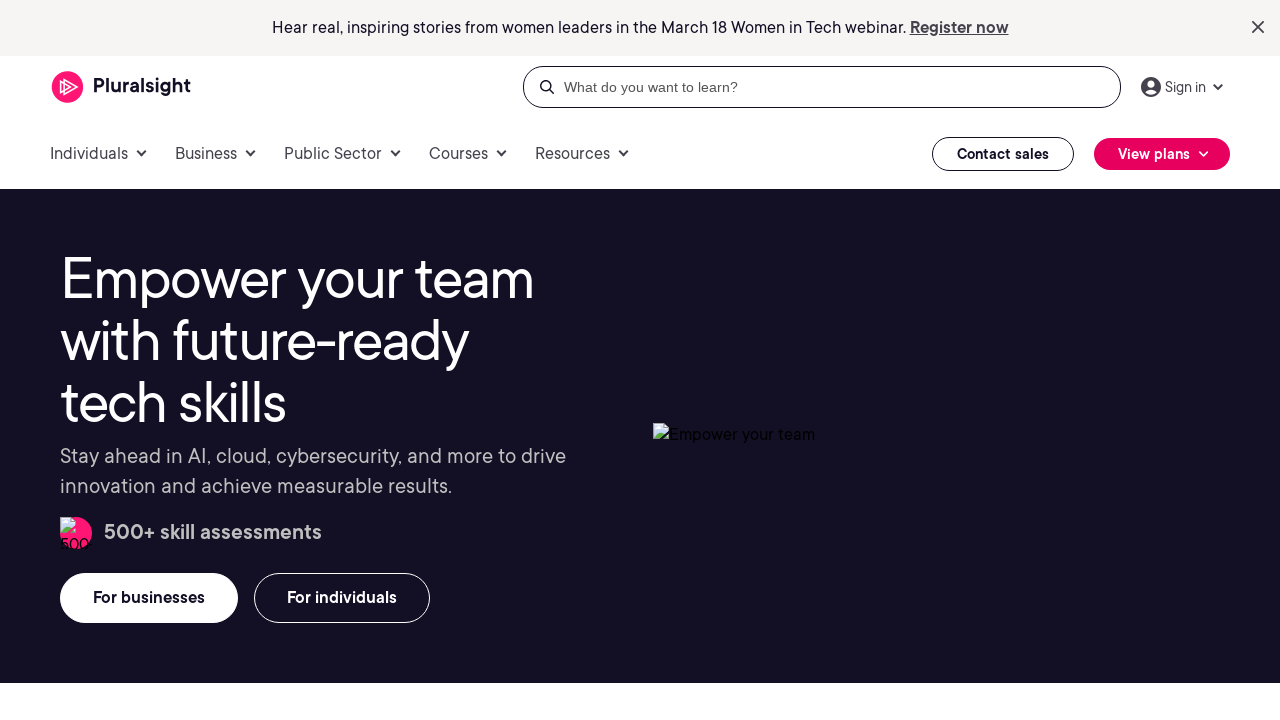

Waited for page to load (domcontentloaded state)
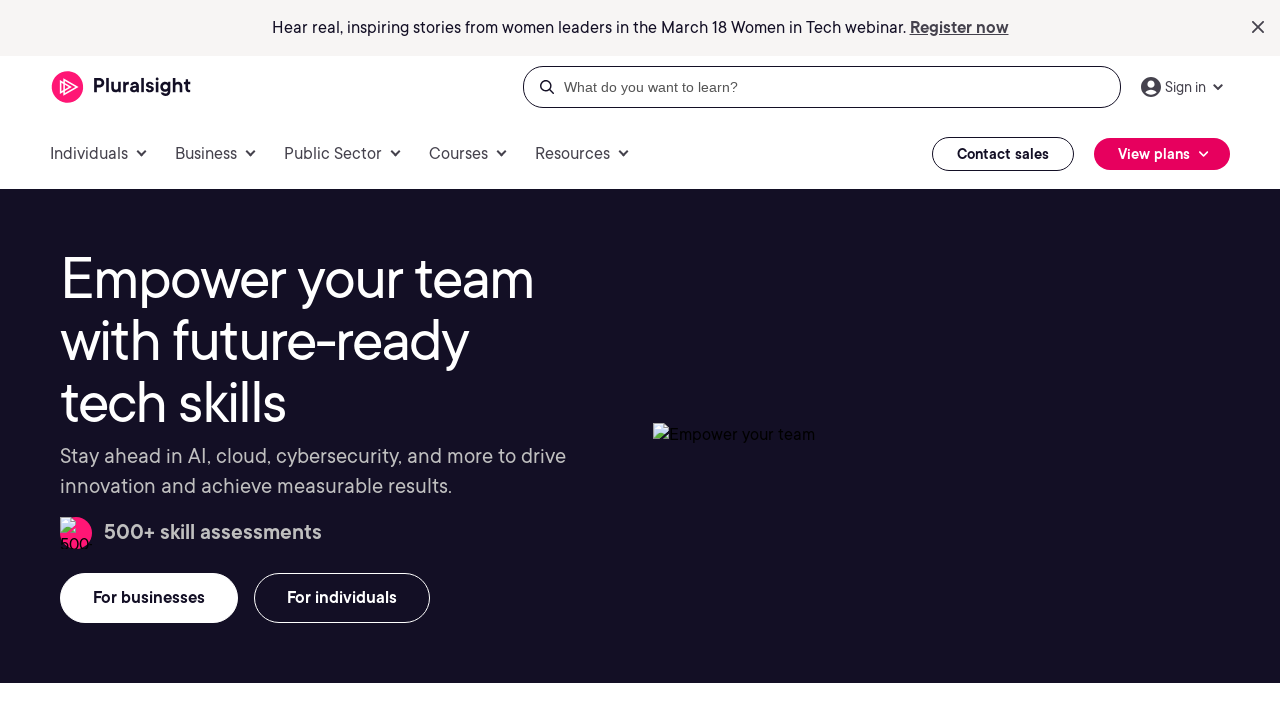

Verified current URL matches expected Pluralsight homepage URL
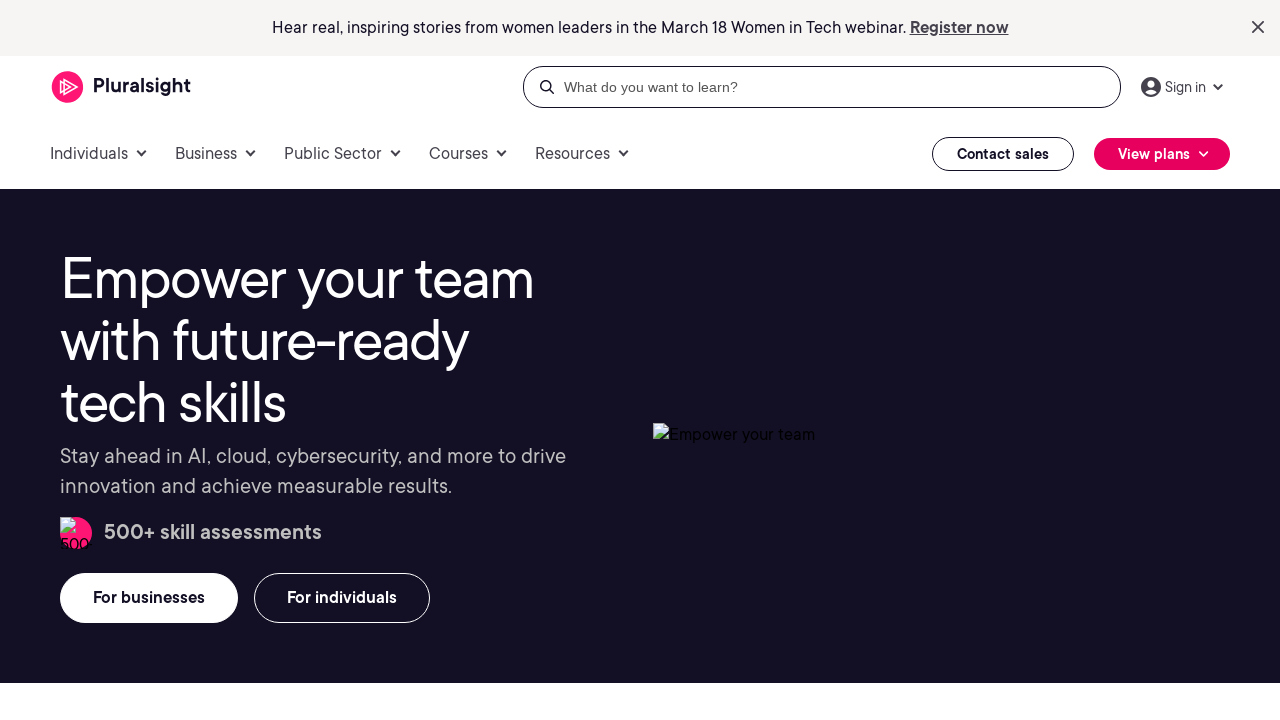

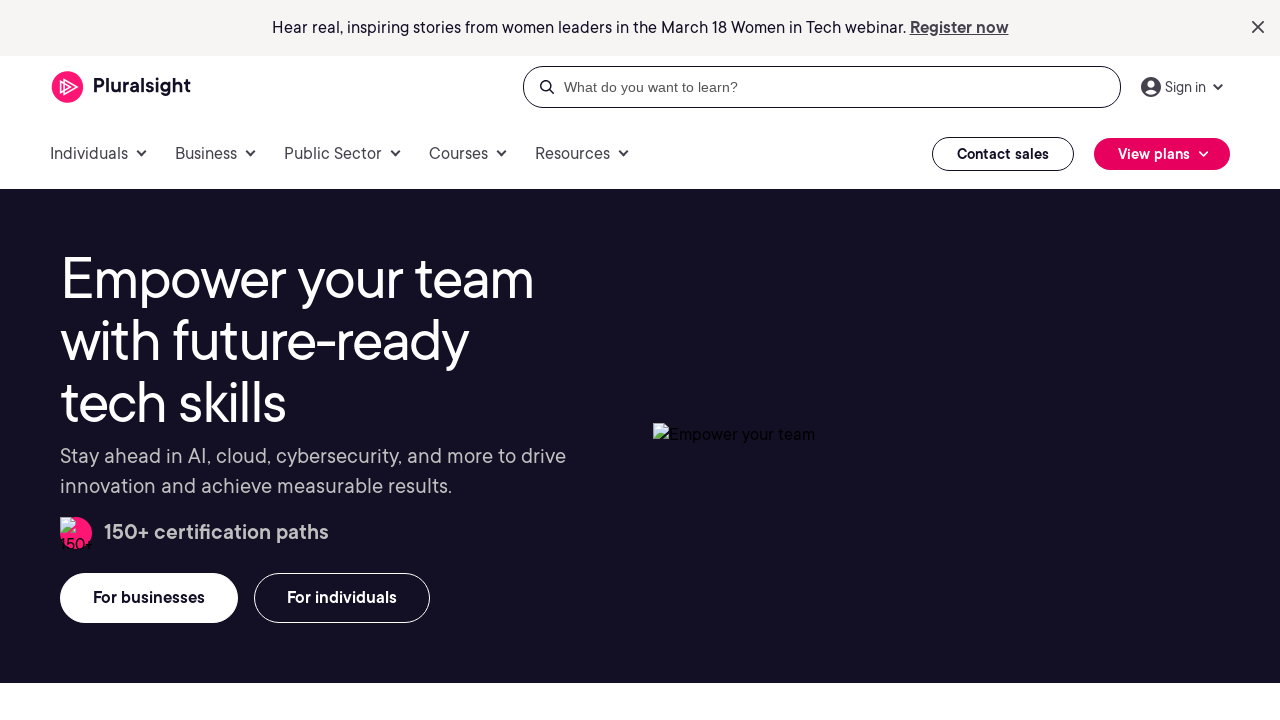